Tests dynamic loading Example 1 by clicking Start and waiting for the hidden element to appear with "Hello World!" text.

Starting URL: https://the-internet.herokuapp.com/

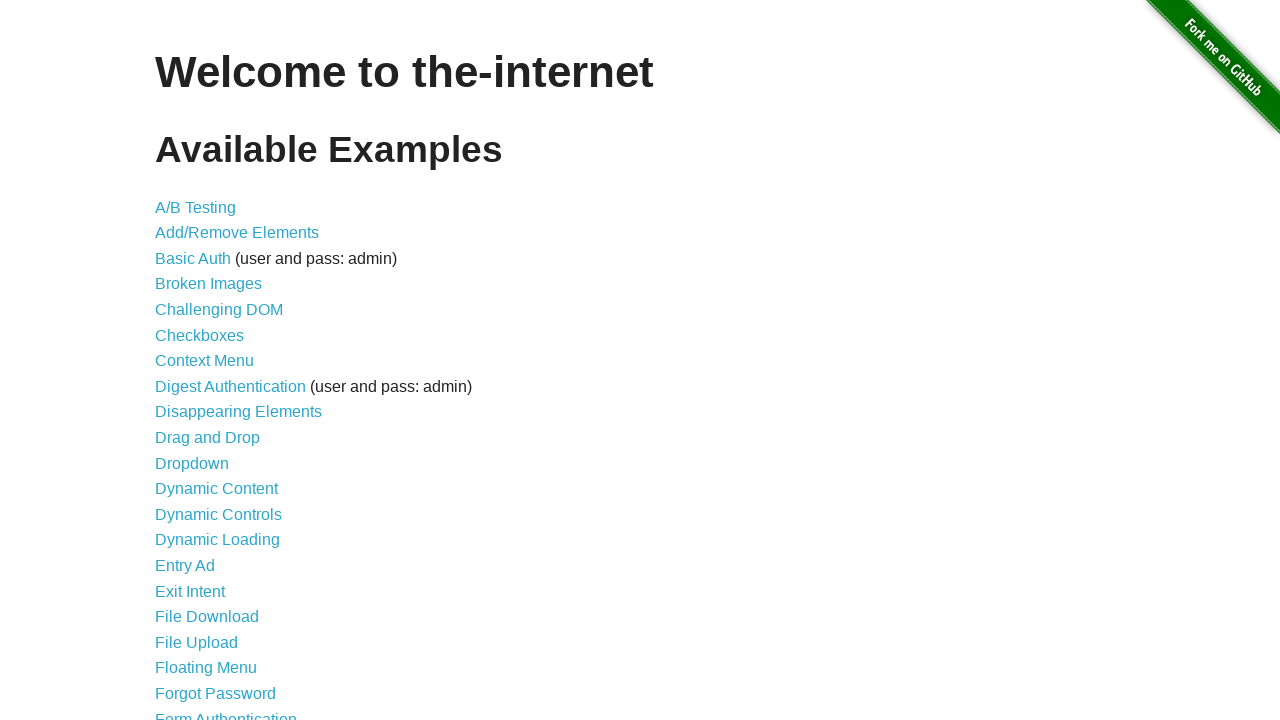

Clicked Dynamic Loading link at (218, 540) on a:has-text('Dynamic Loading')
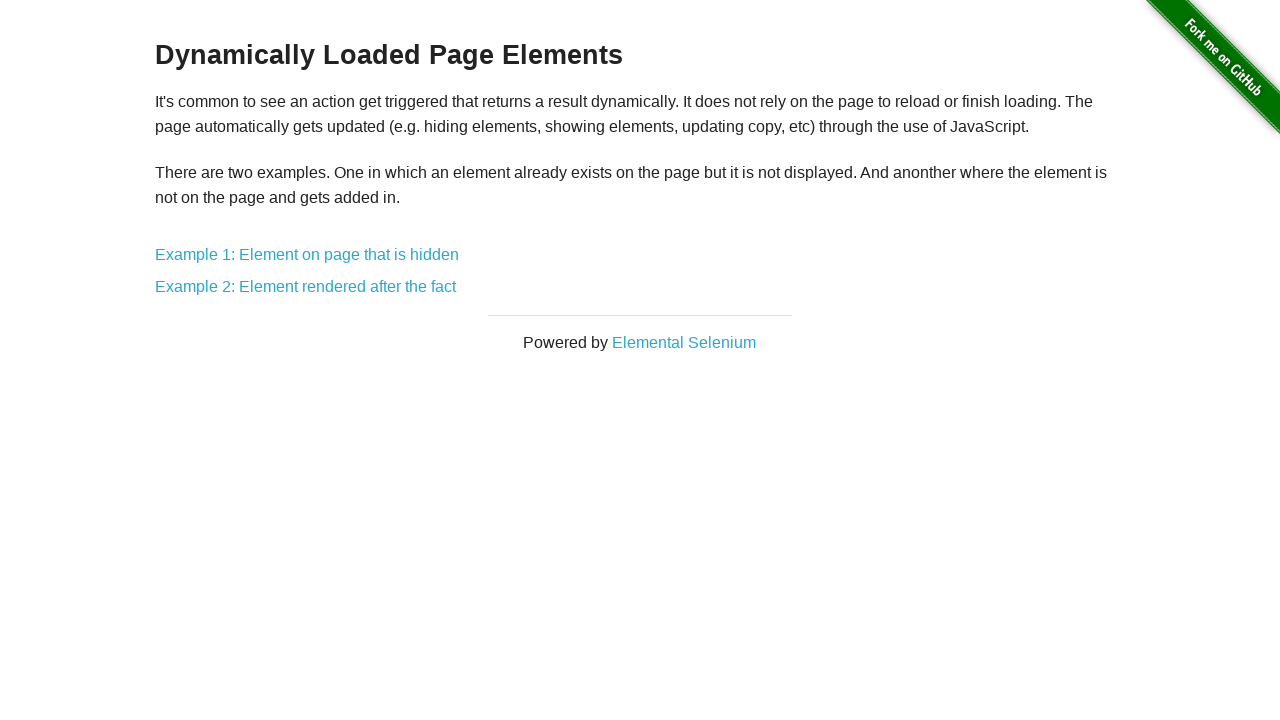

Clicked Example 1 link at (307, 255) on a:has-text('Example 1')
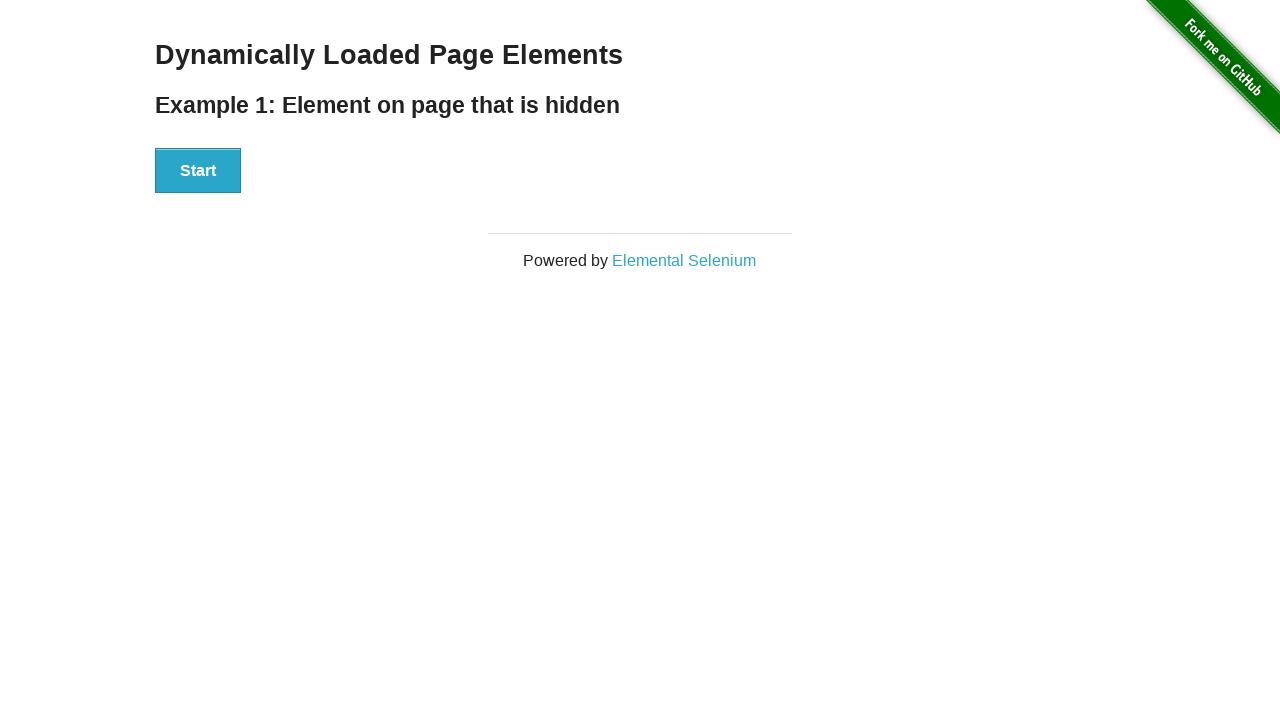

Clicked Start button to trigger dynamic loading at (198, 171) on button:has-text('Start')
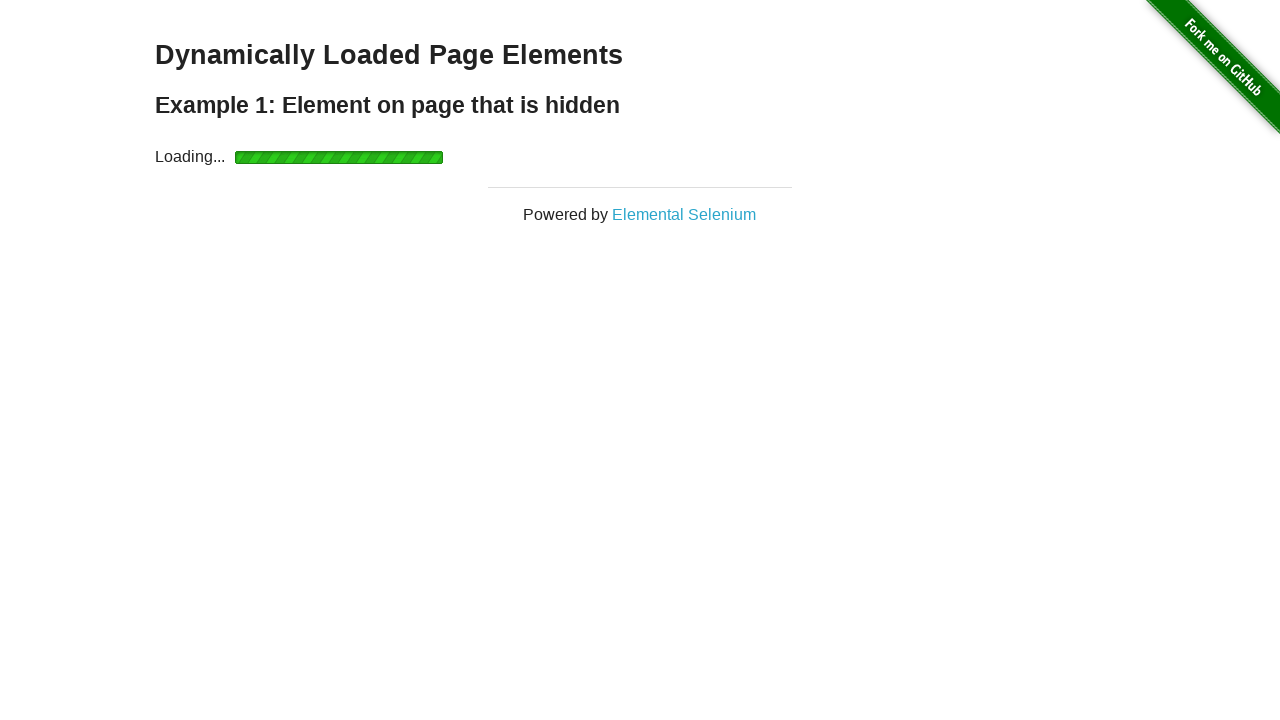

Hidden element appeared with 'Hello World!' text
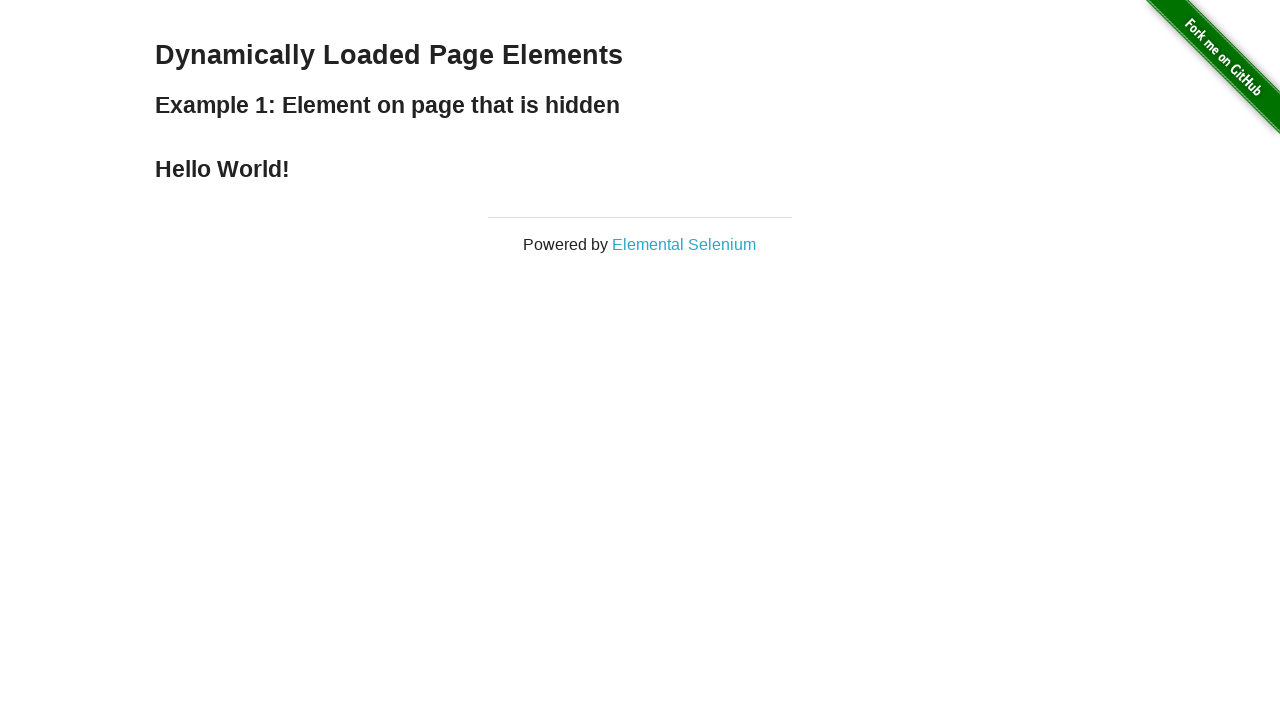

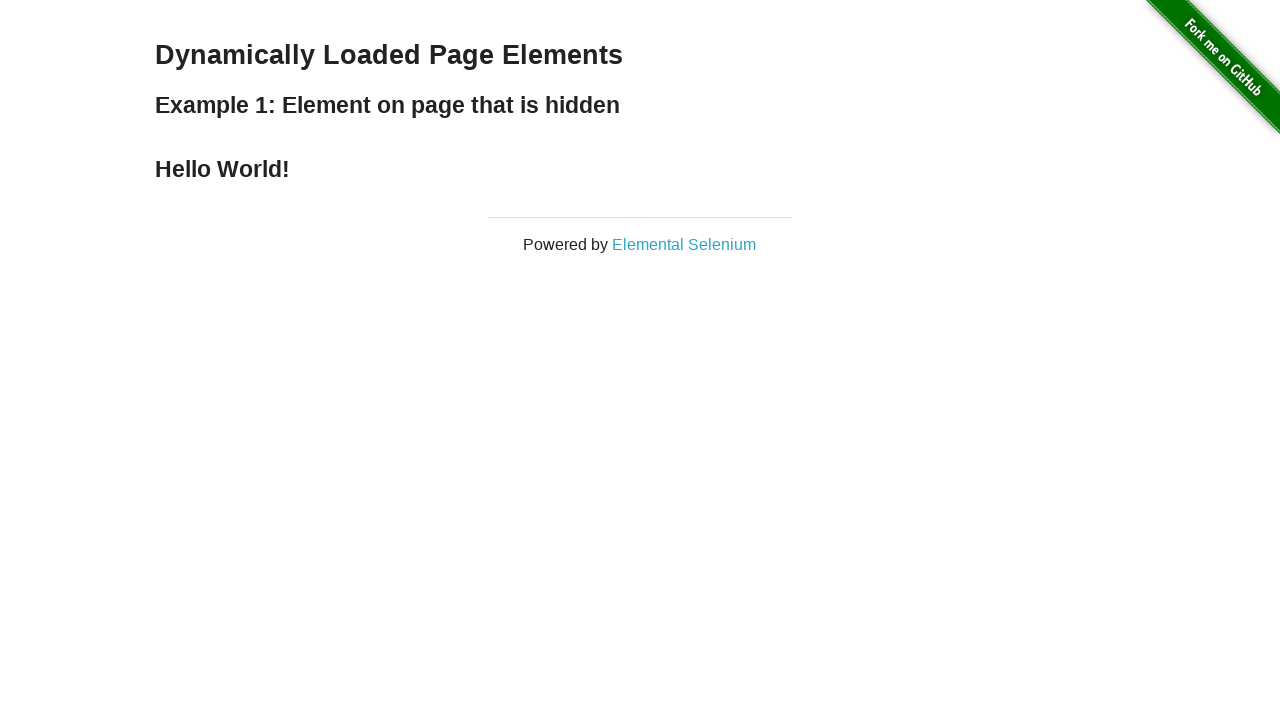